Tests scrolling functionality on a page and within a table, then calculates and verifies the sum of values in a table column

Starting URL: https://rahulshettyacademy.com/AutomationPractice/

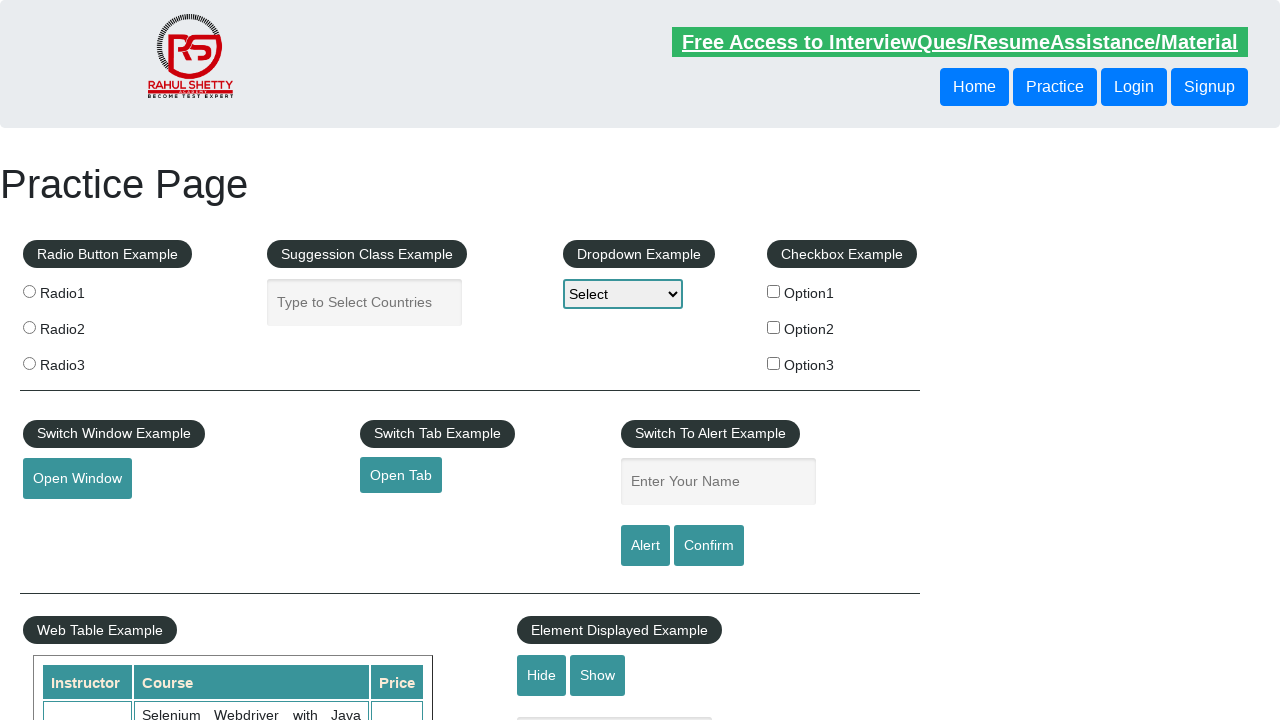

Scrolled down the page by 500 pixels
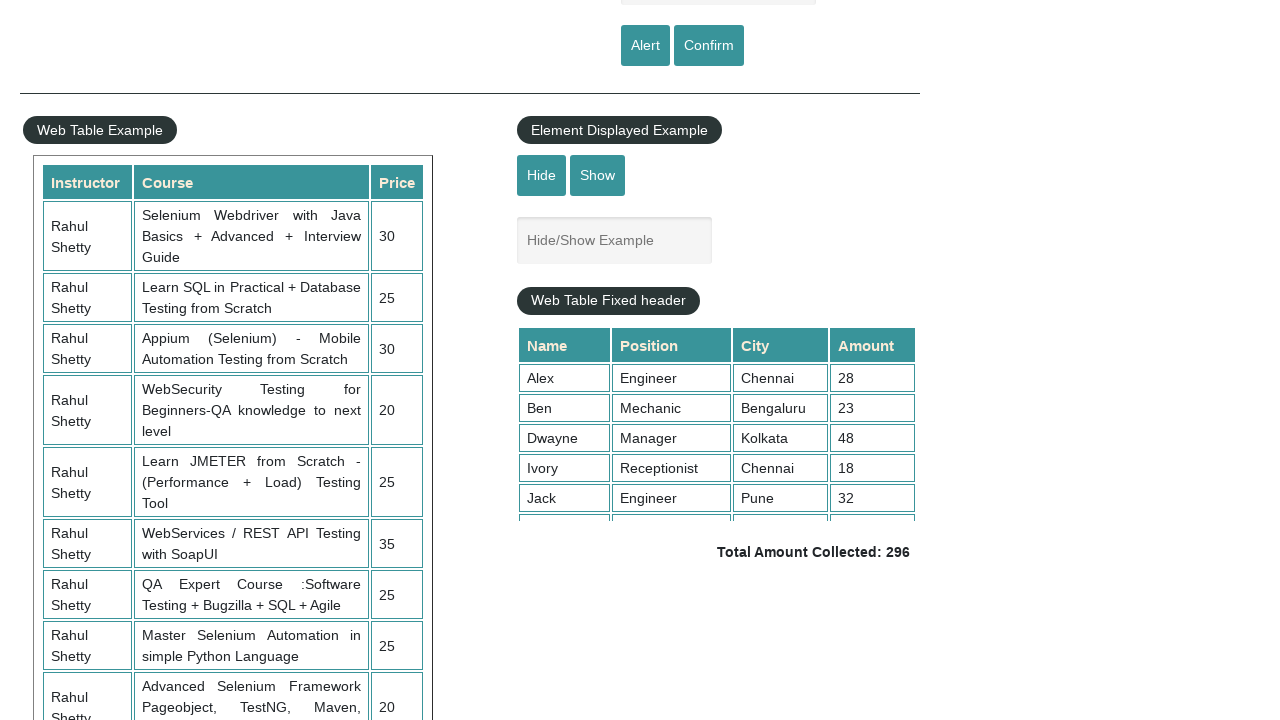

Waited 3000ms for scroll to complete
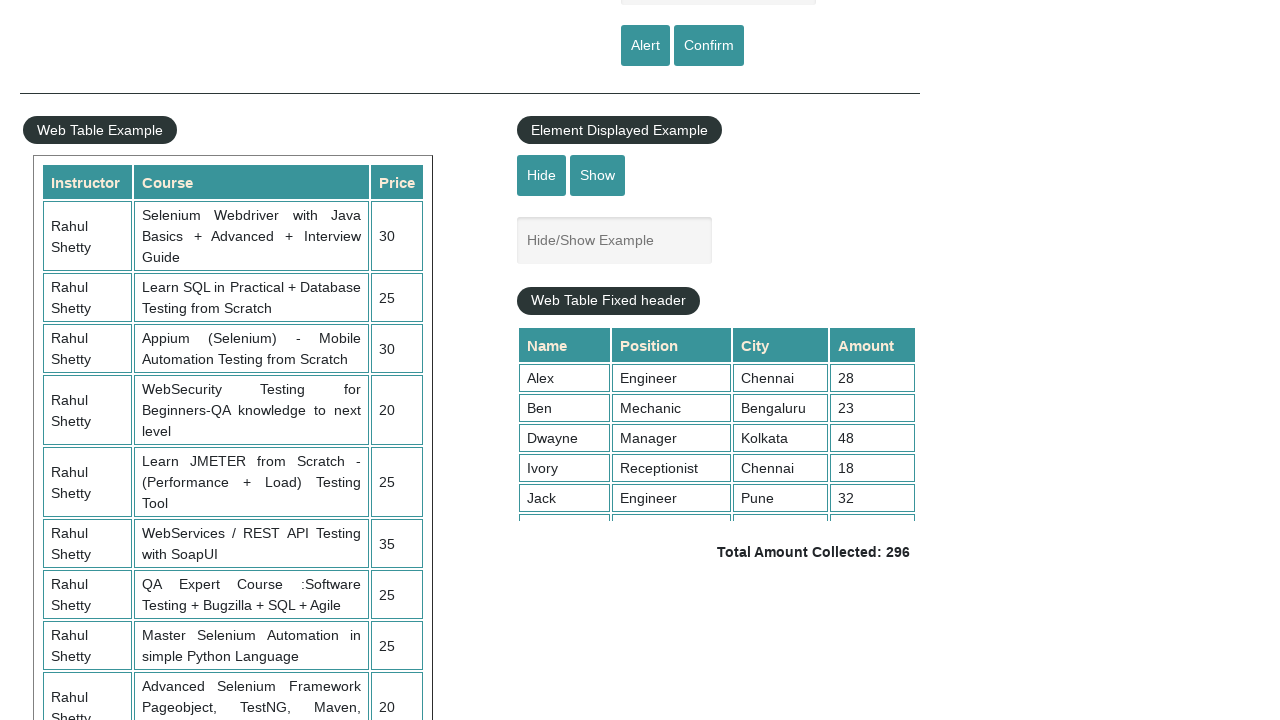

Scrolled within the fixed header table by 1000 pixels
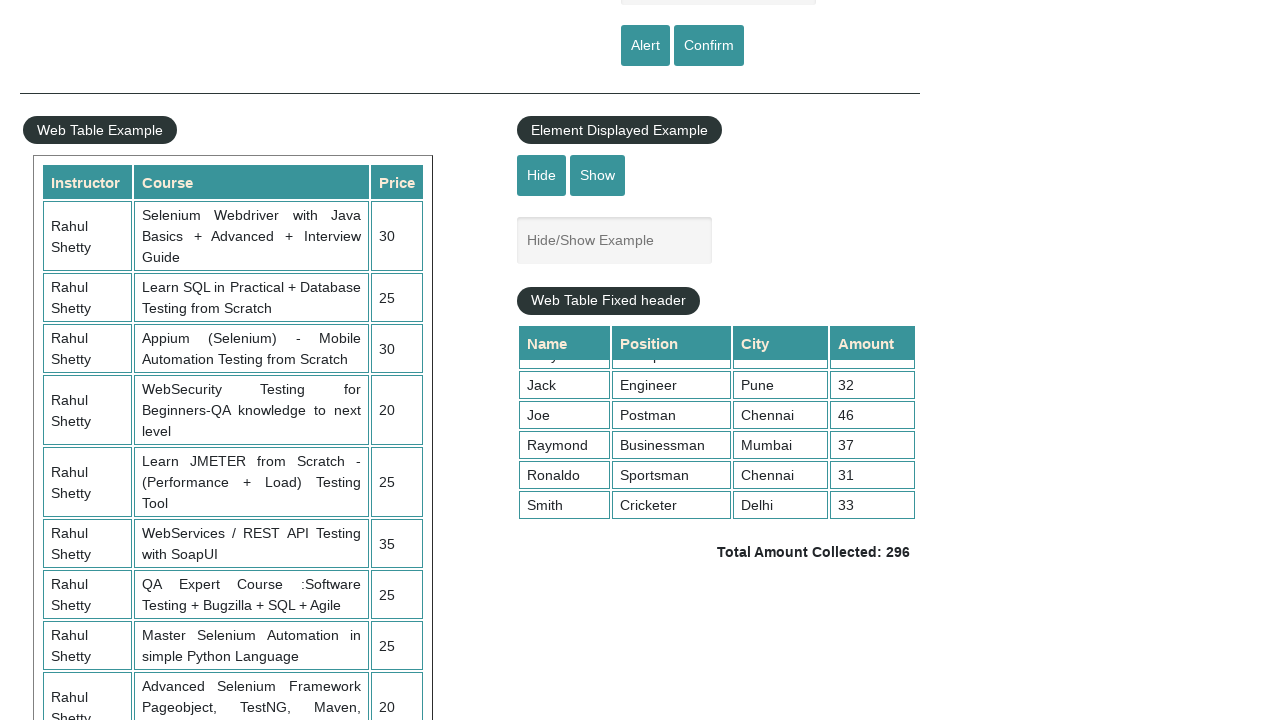

Retrieved all values from the 4th column of the table
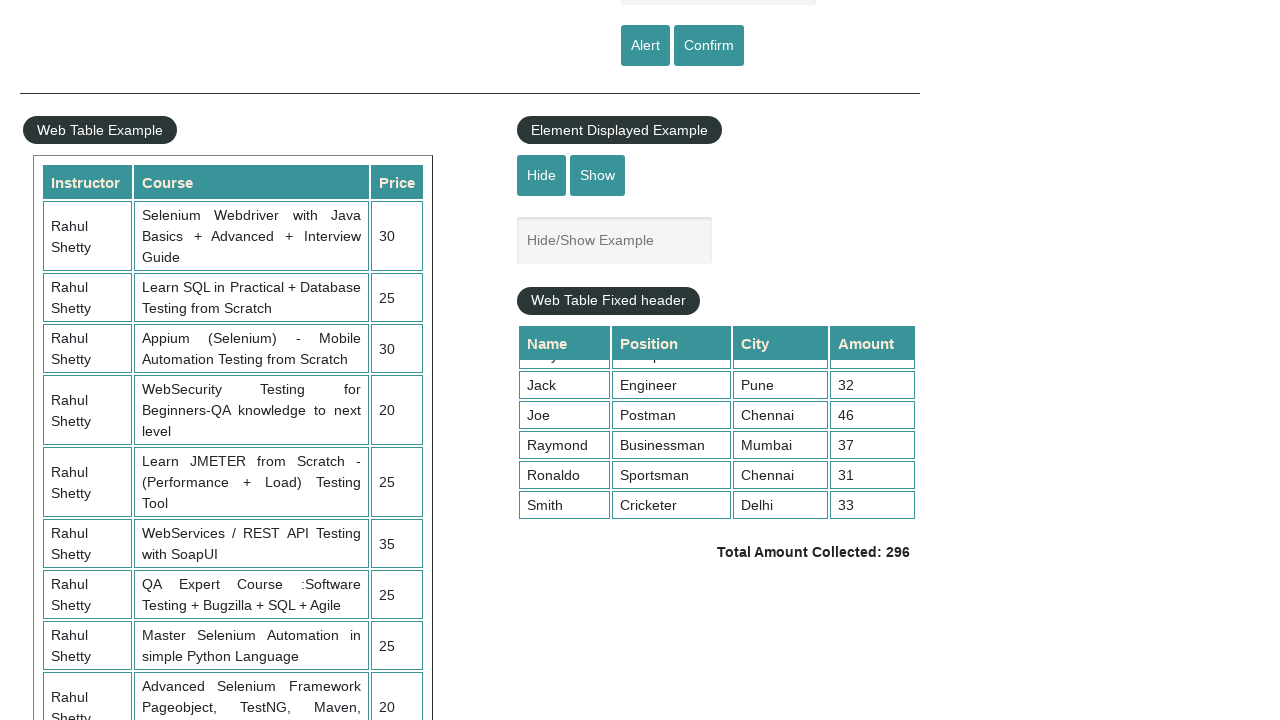

Calculated sum of column values: 296
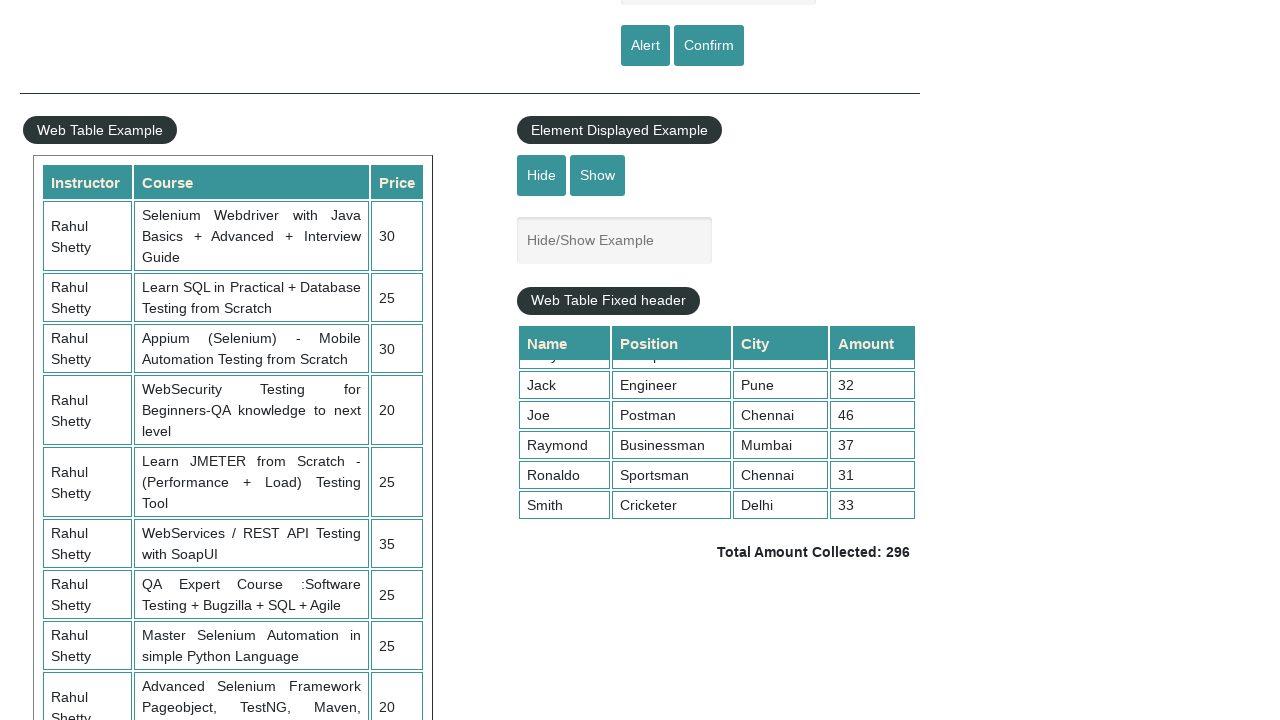

Retrieved displayed total amount from UI
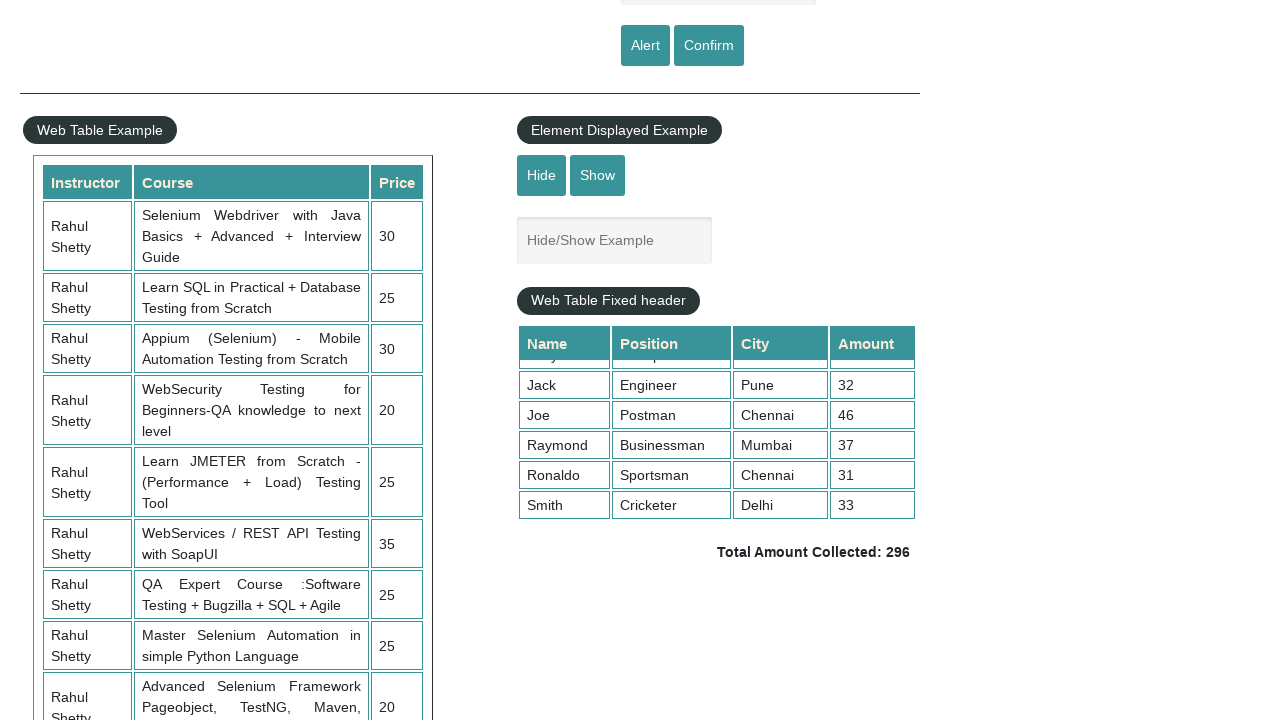

Parsed displayed total: 296
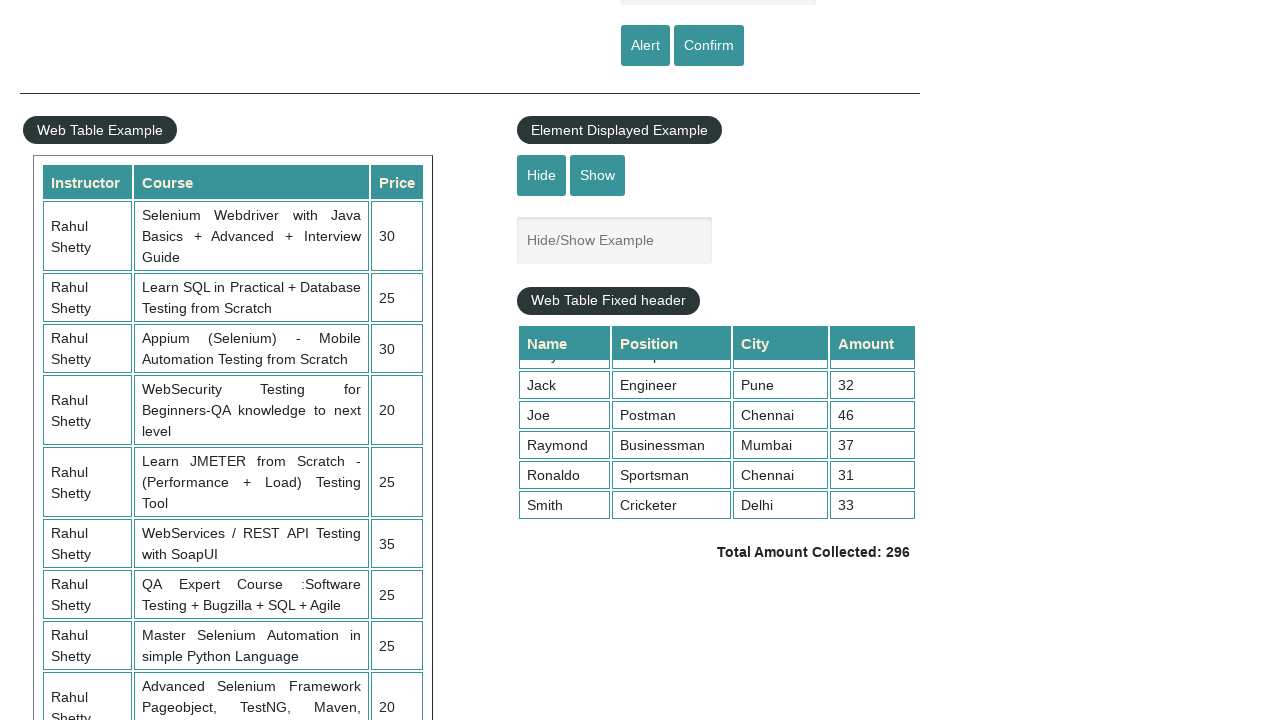

Verified calculated sum (296) matches displayed total (296)
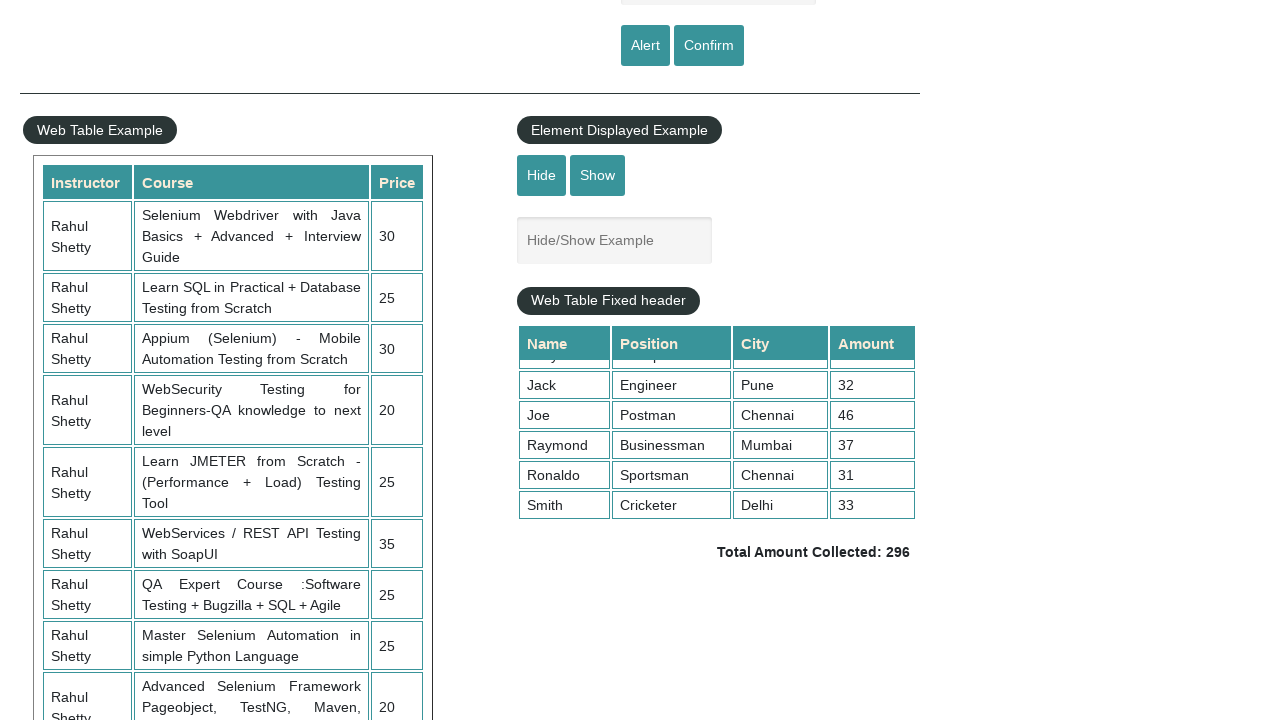

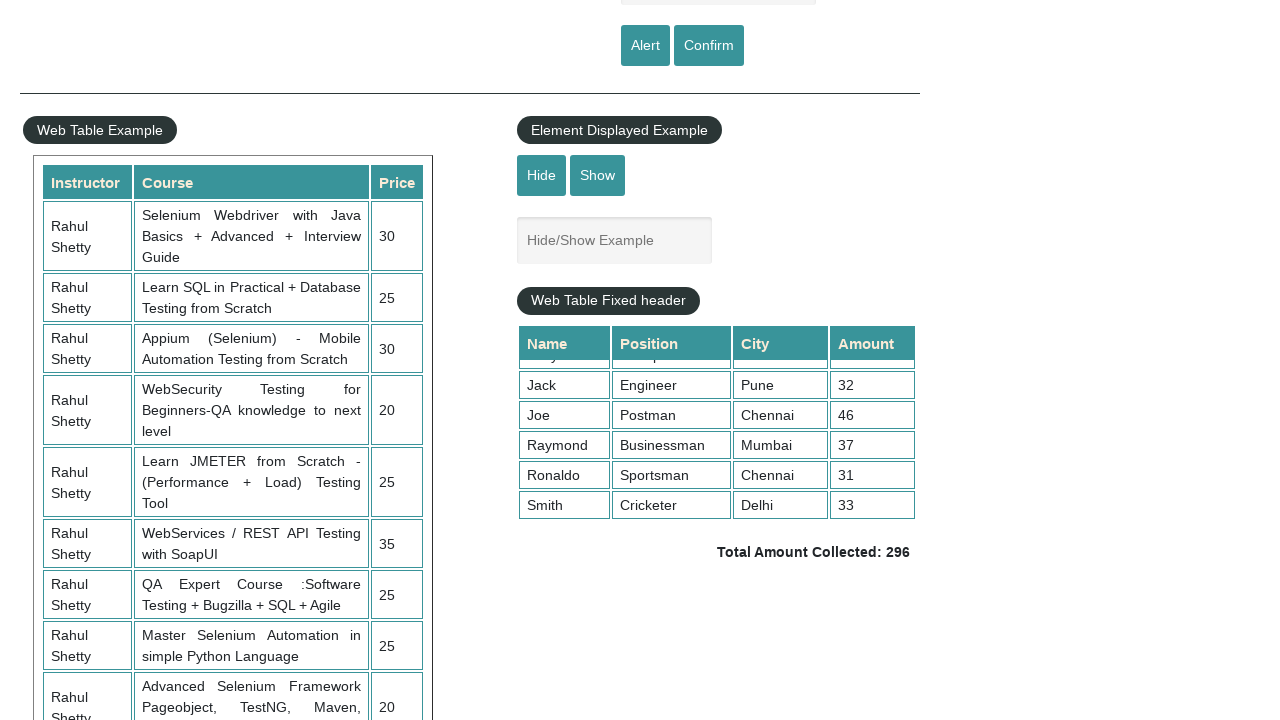